Tests FAQ accordion item 6 by clicking on it and verifying the answer text about scooter battery charge lasting 8 days is displayed correctly.

Starting URL: https://qa-scooter.praktikum-services.ru/

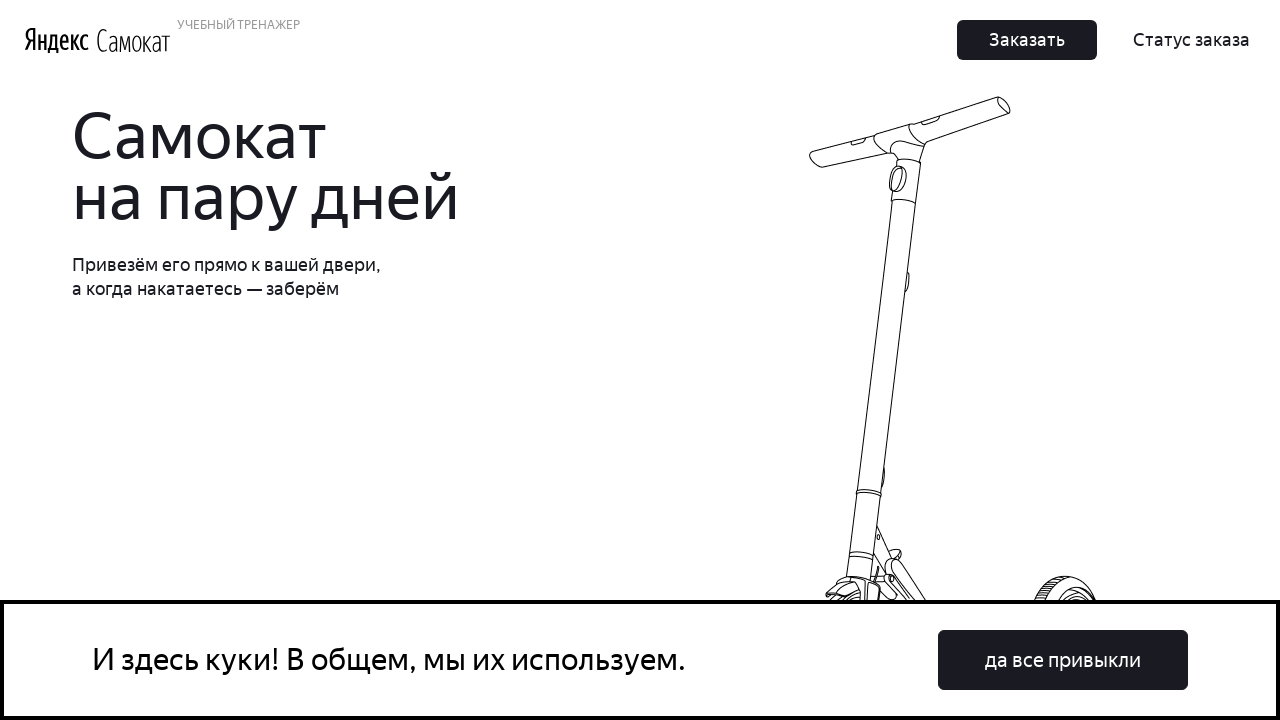

Scrolled FAQ item 6 into view
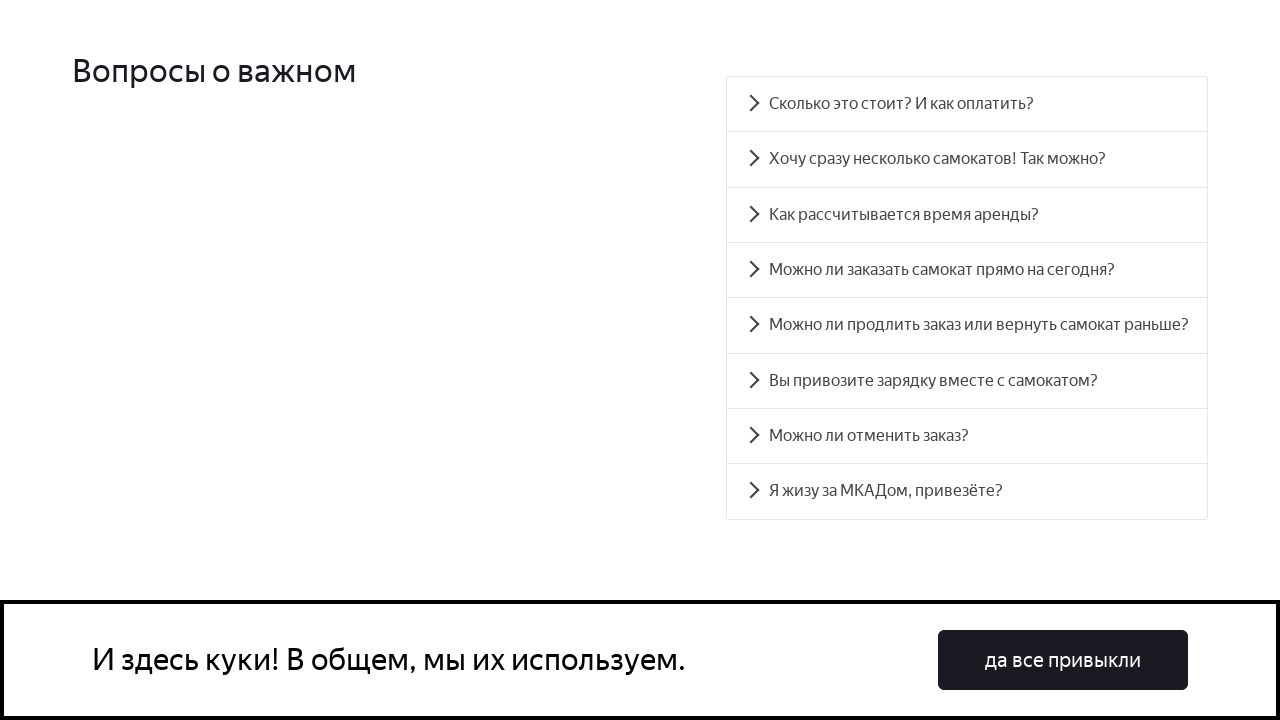

Clicked on FAQ accordion item 6 at (967, 380) on xpath=//div[@class = 'accordion__item'][6]
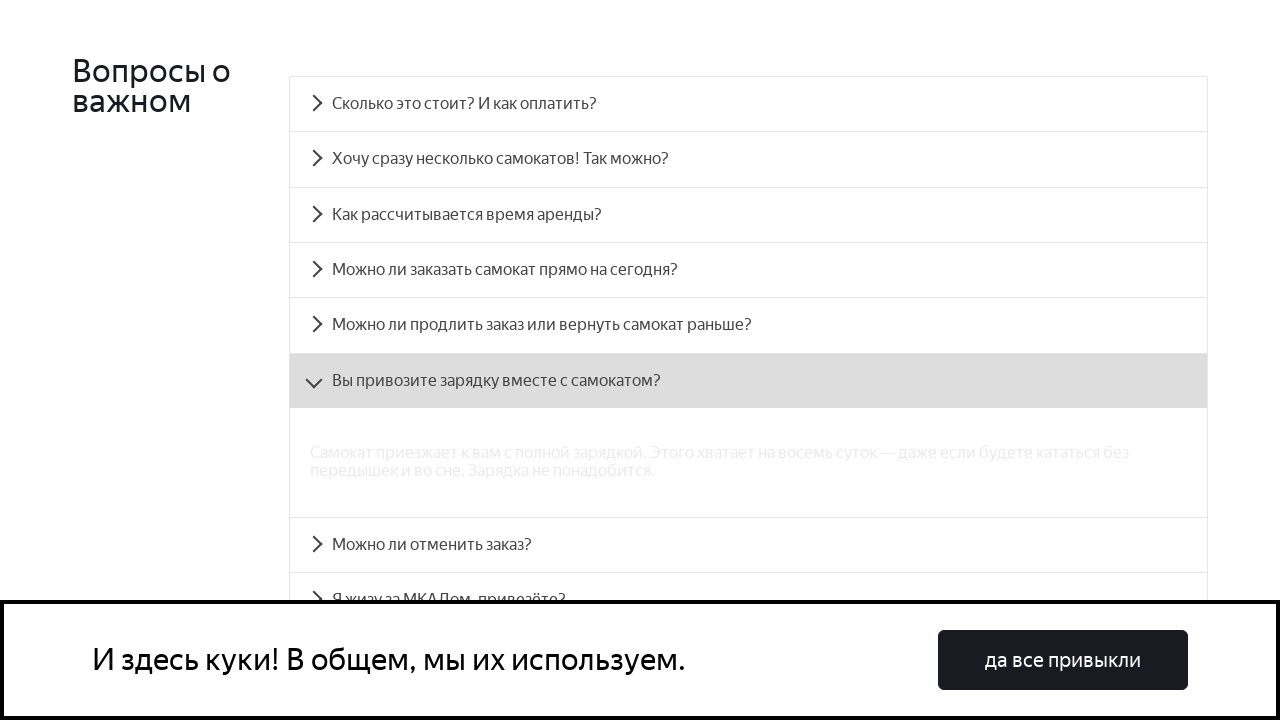

FAQ item 6 answer panel became visible
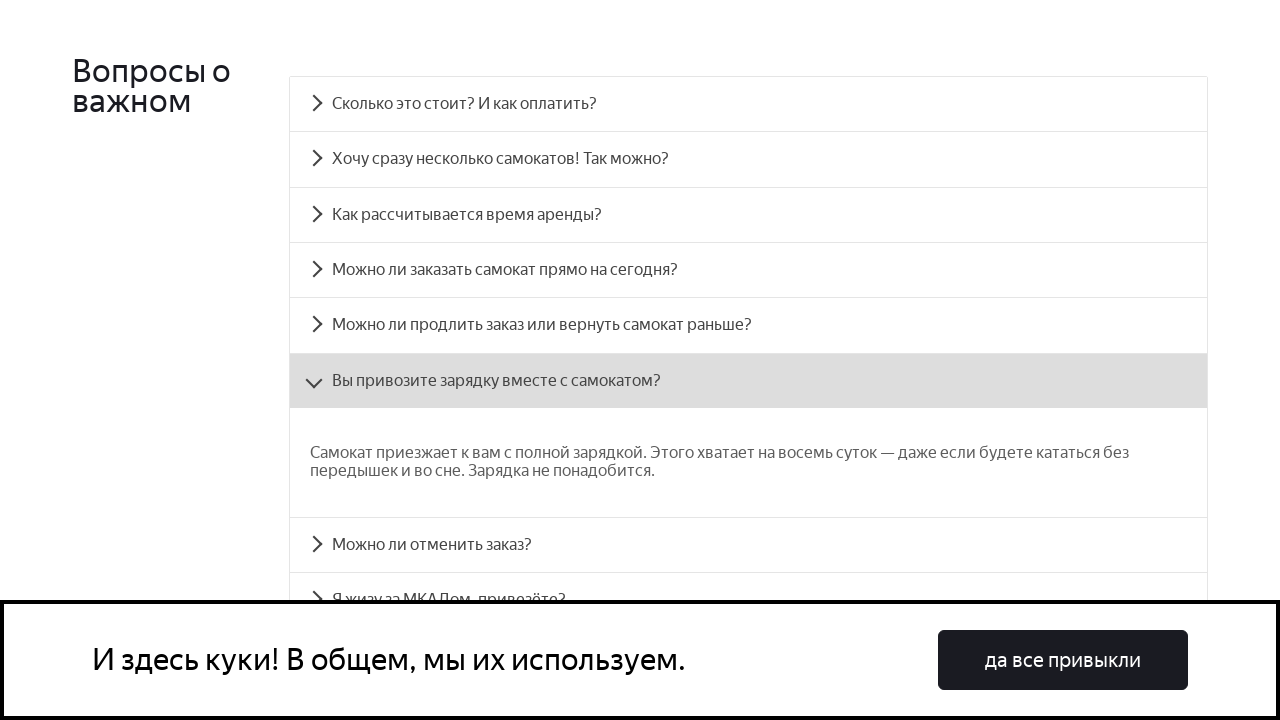

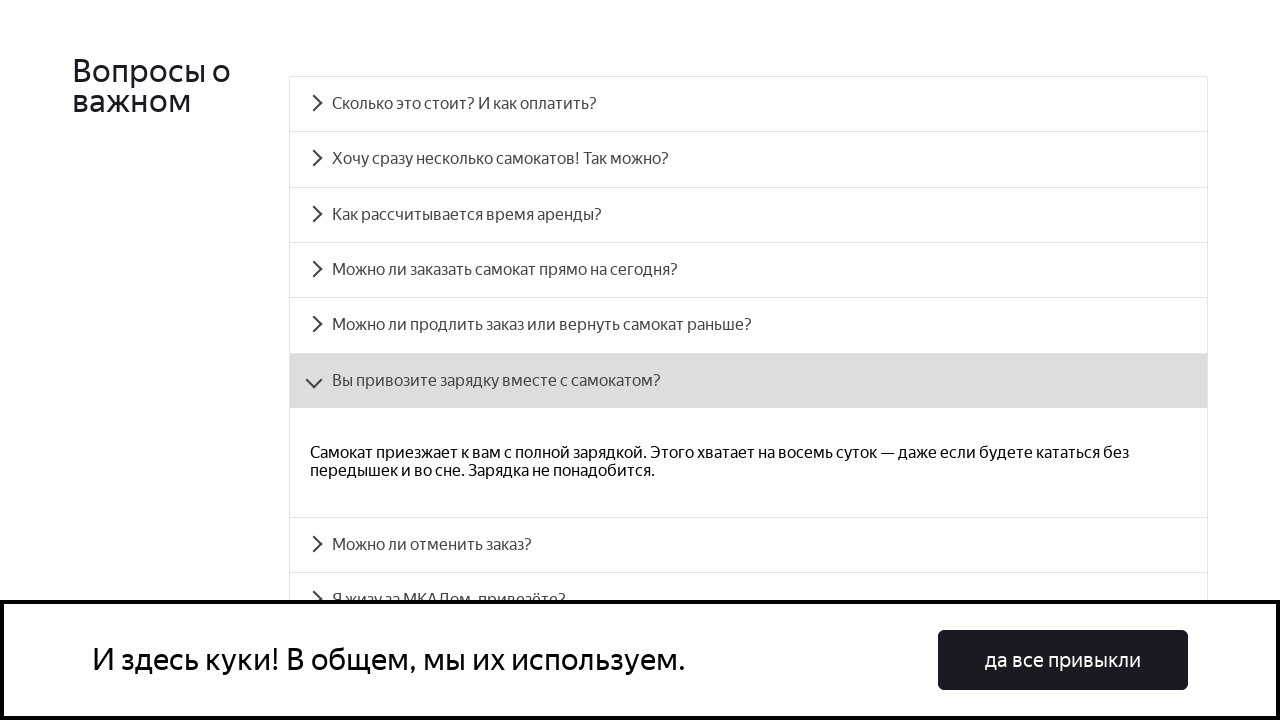